Tests double-click functionality by switching to an iframe and double-clicking on text to change its color, then verifying the style attribute contains "red"

Starting URL: https://www.w3schools.com/tags/tryit.asp?filename=tryhtml5_ev_ondblclick2

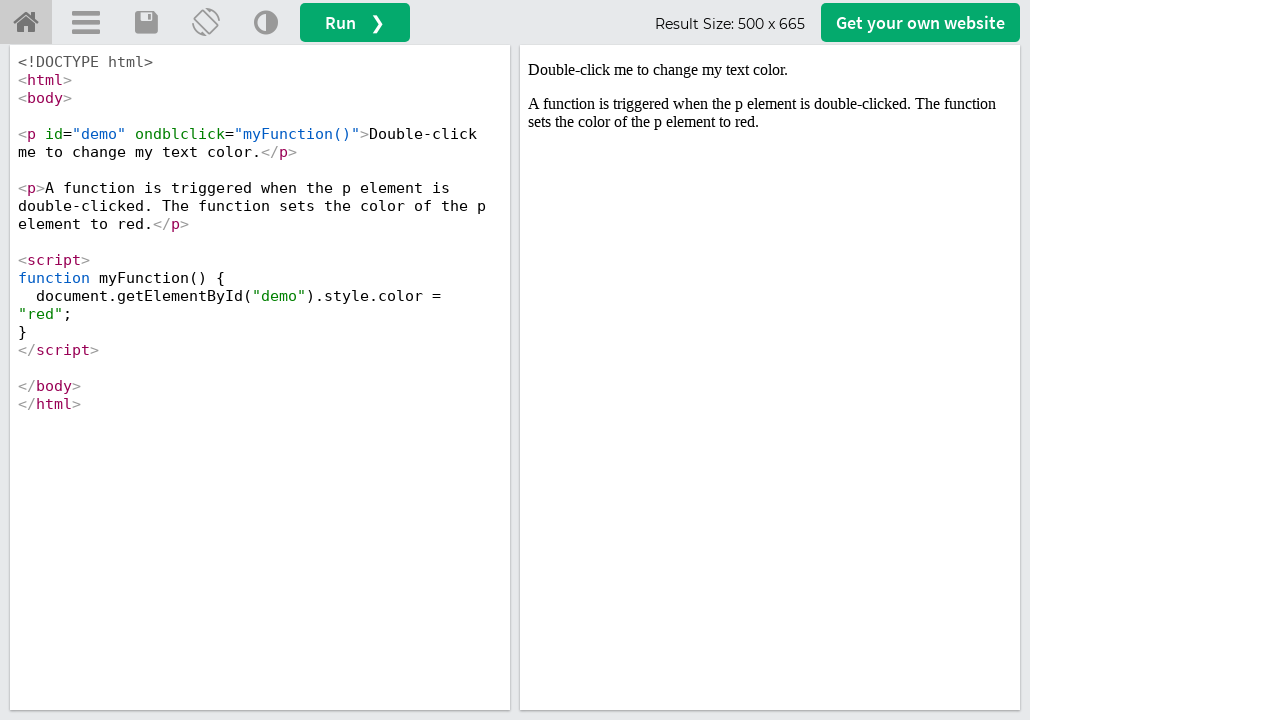

Located iframe with id 'iframeResult'
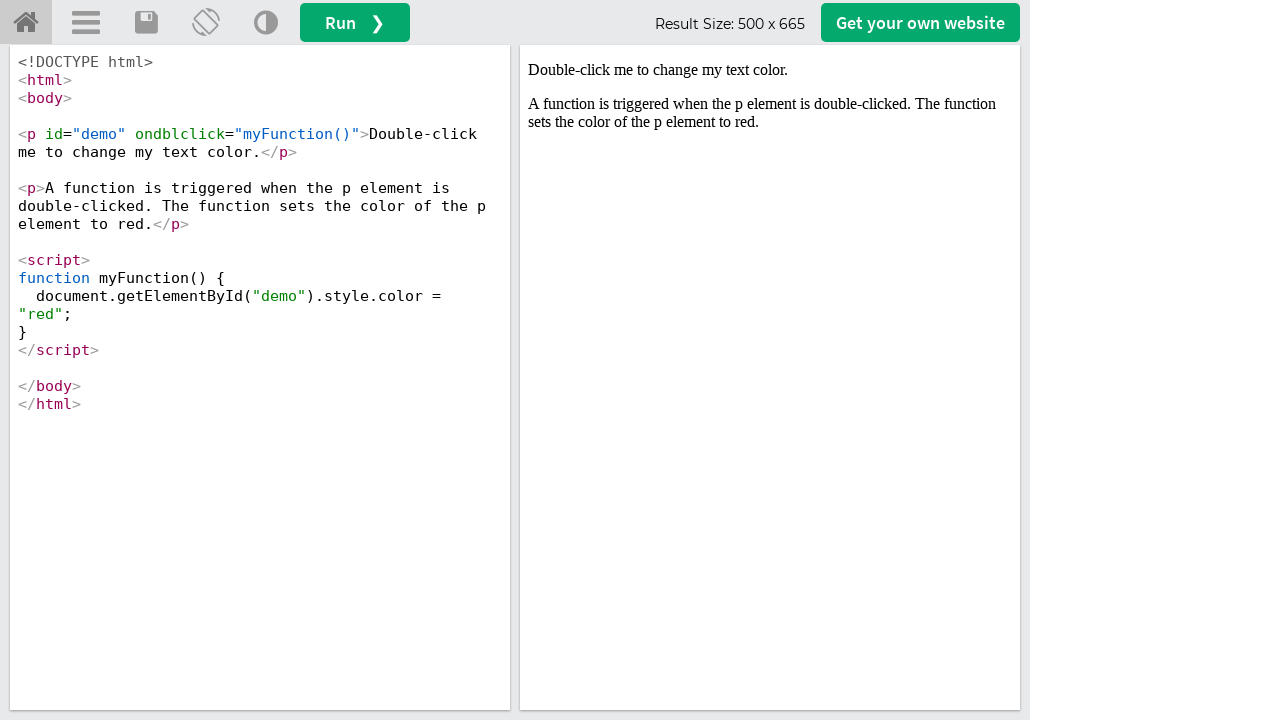

Located text element with id 'demo' inside iframe
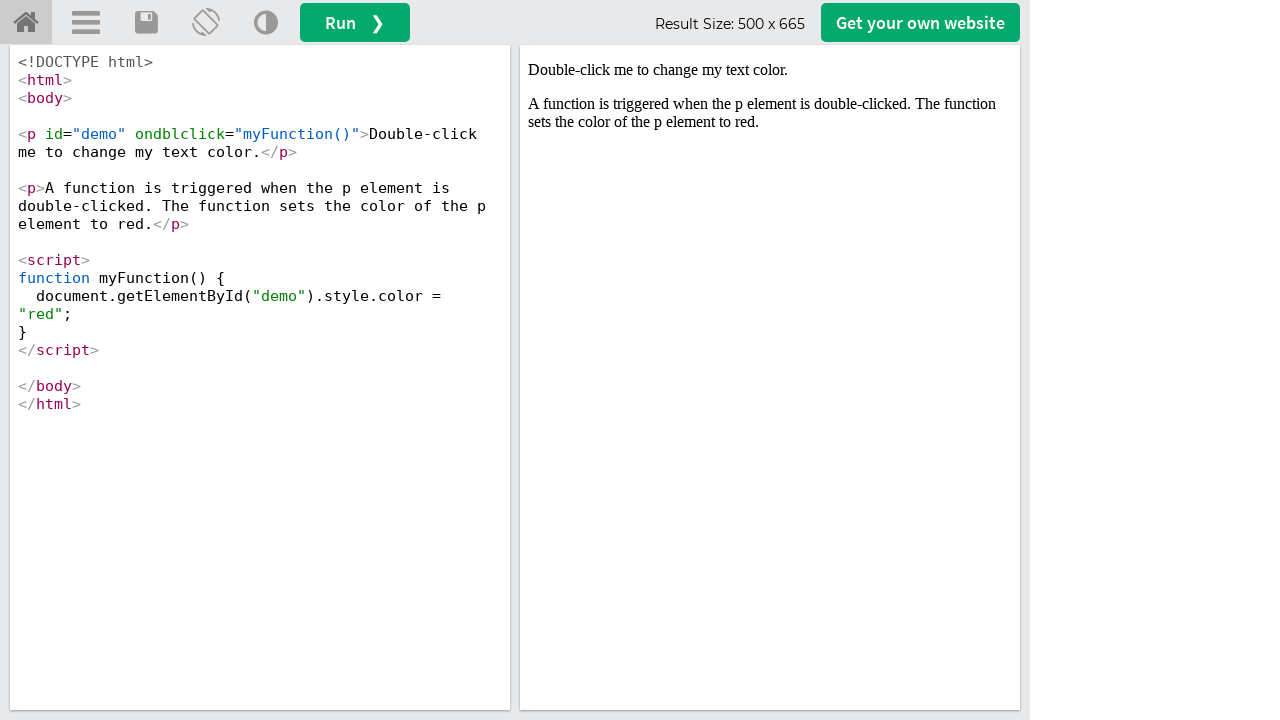

Double-clicked on the text element to trigger color change at (770, 70) on #iframeResult >> internal:control=enter-frame >> #demo
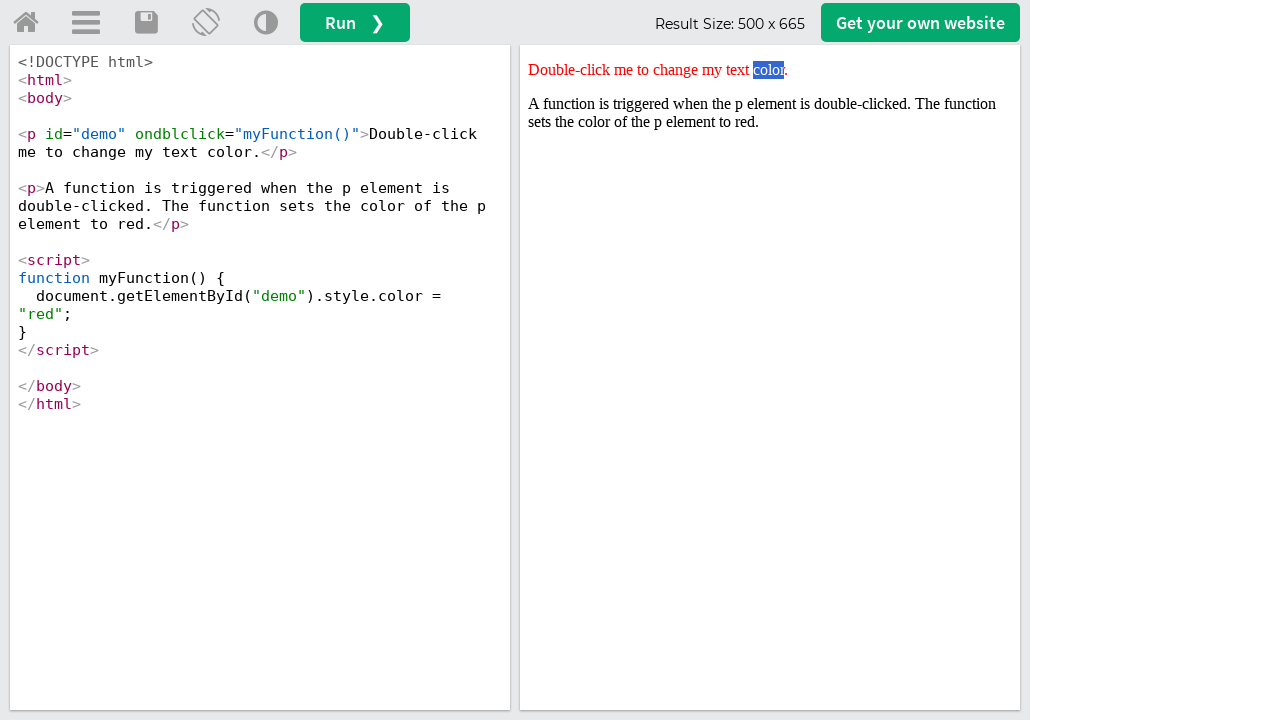

Retrieved style attribute from text element
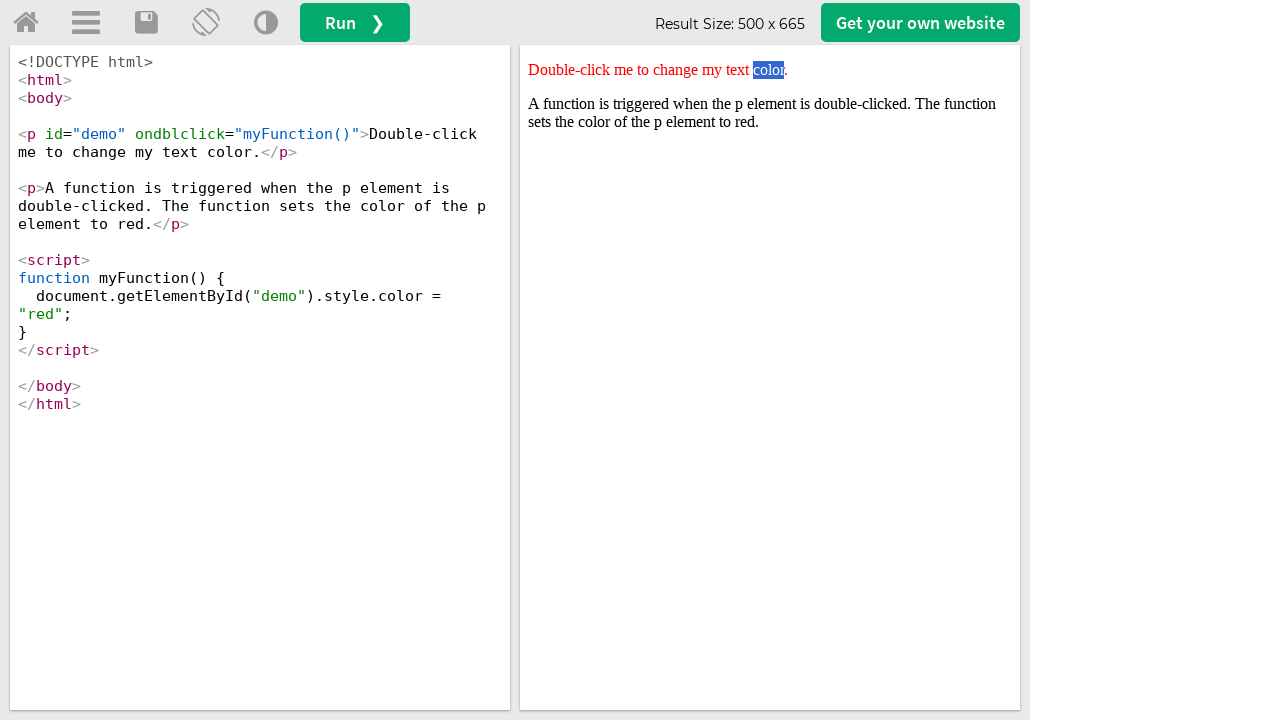

Verified that style attribute contains 'red'
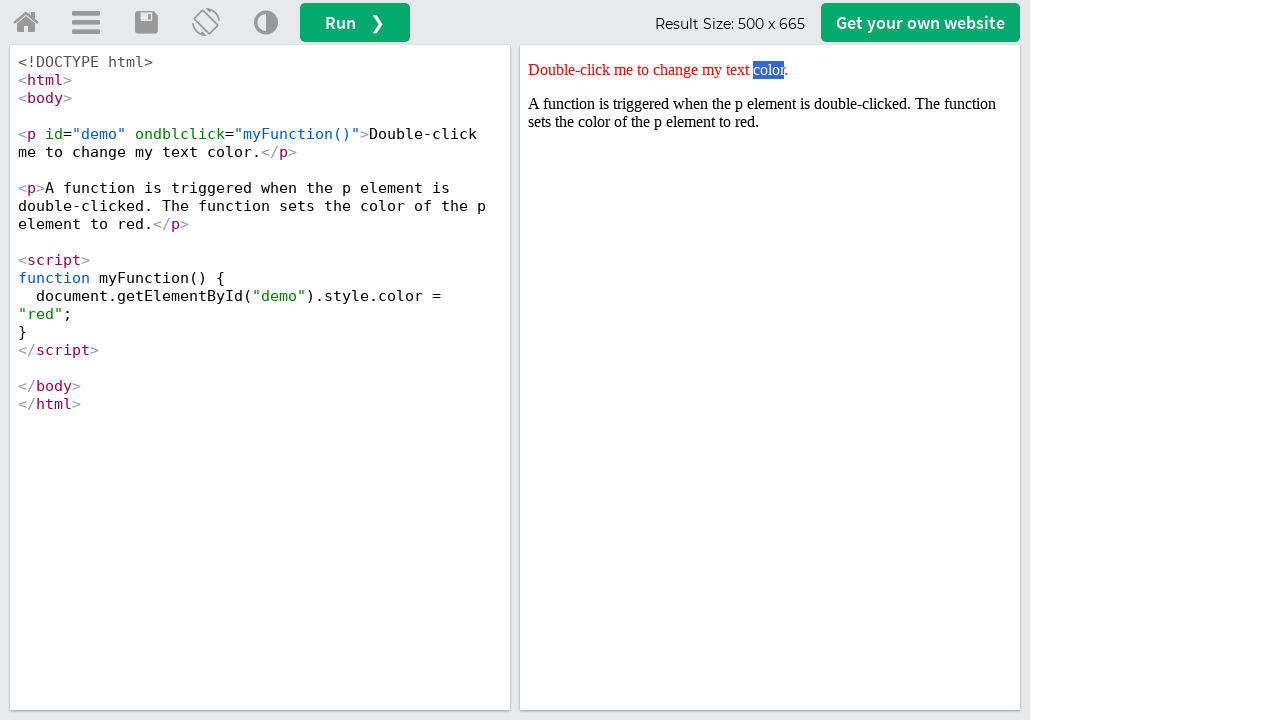

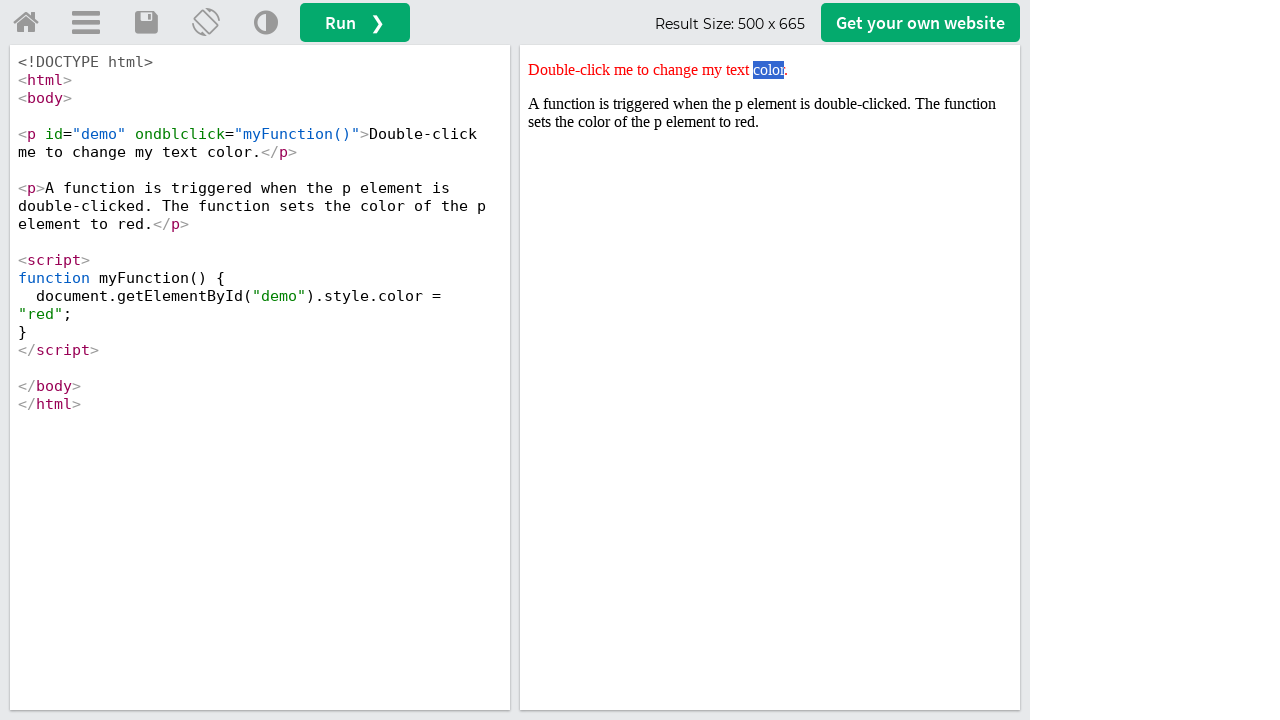